Tests the product search functionality by searching for "Google Home" and verifying the search results display the correct product

Starting URL: https://demo.tokosatu.com/simple-shop/

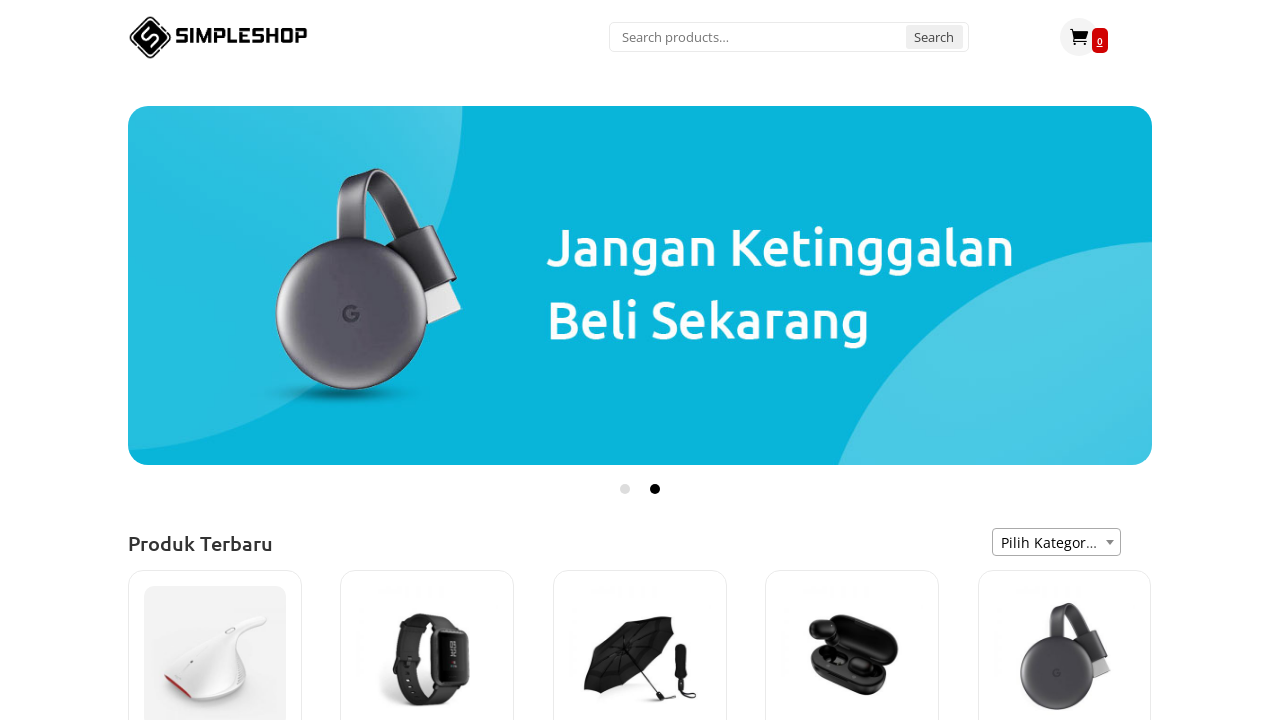

Clicked on search field at (789, 37) on xpath=//*[@id="woocommerce-product-search-field-0"]
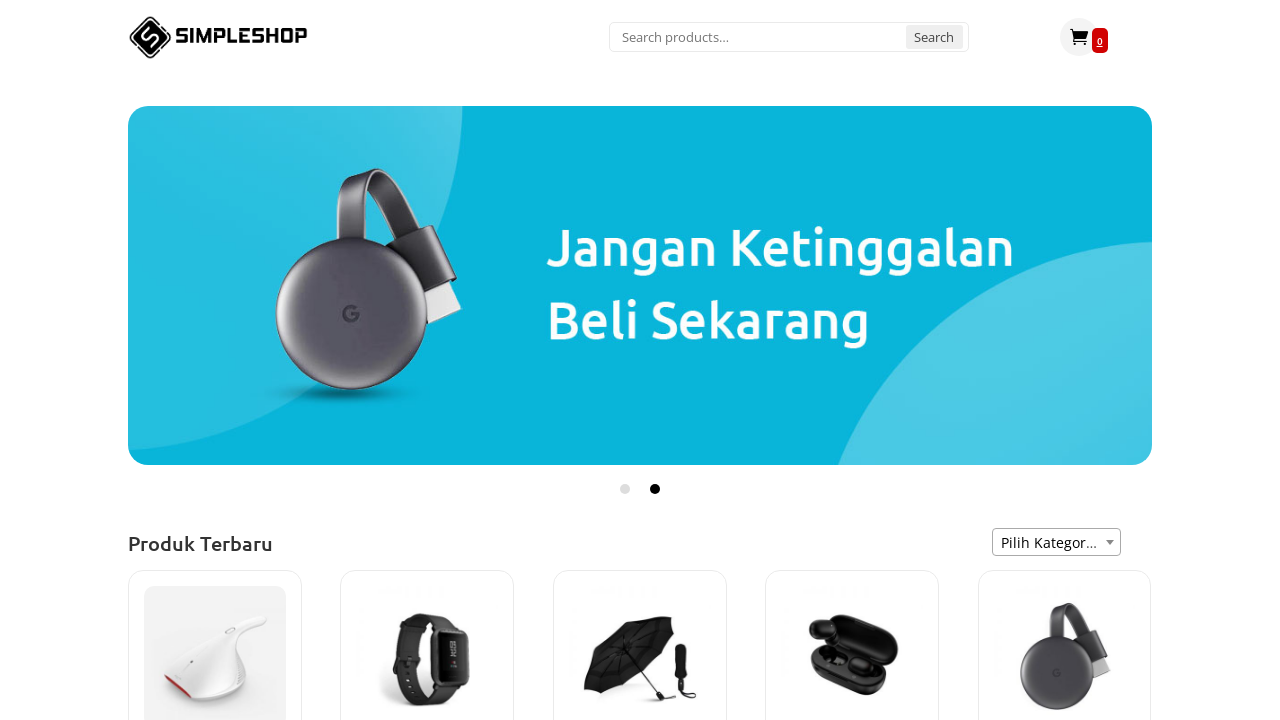

Entered 'Google Home' in search field on //*[@id="woocommerce-product-search-field-0"]
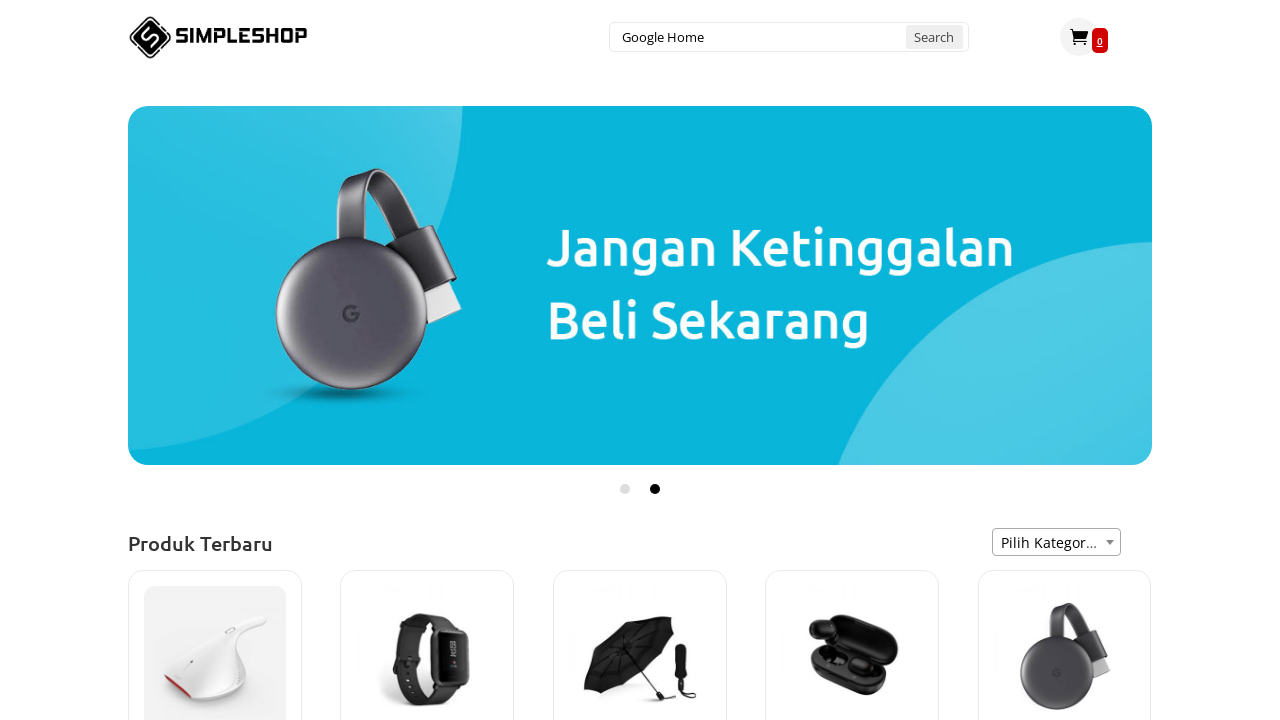

Clicked search button to submit search at (934, 37) on xpath=//*[@id="woocommerce_product_search-2"]/form/button
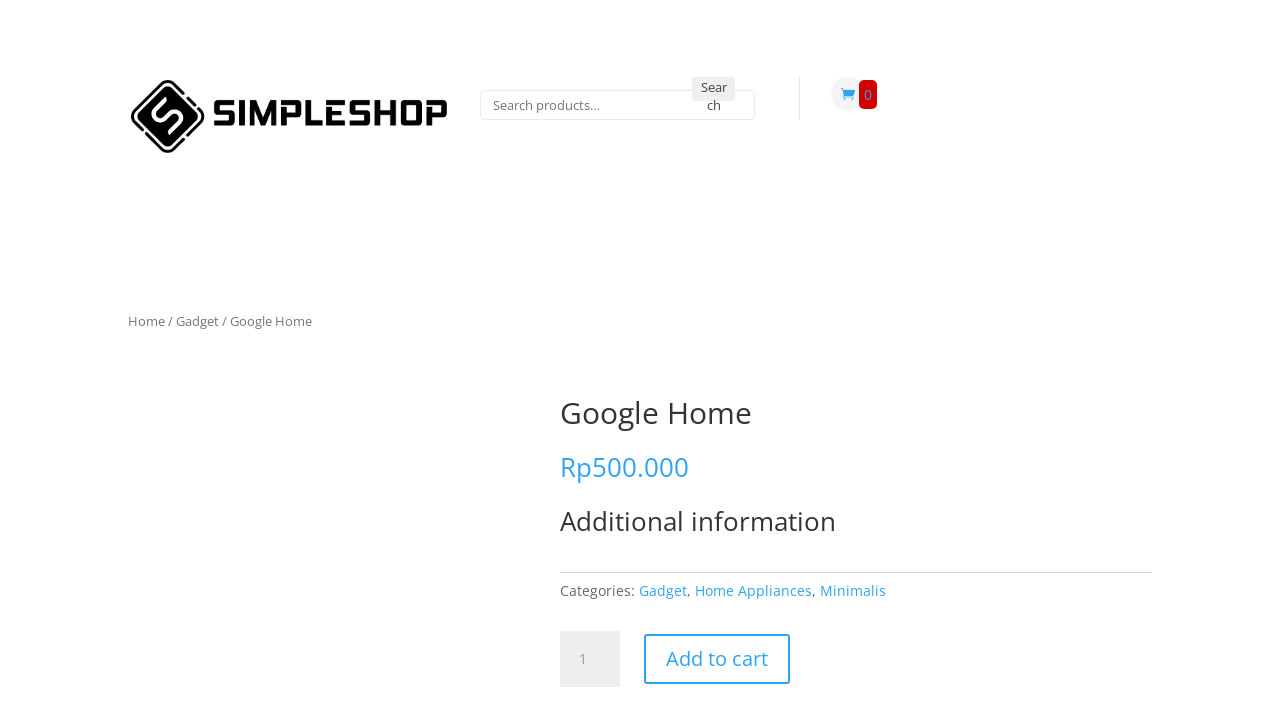

Search results loaded
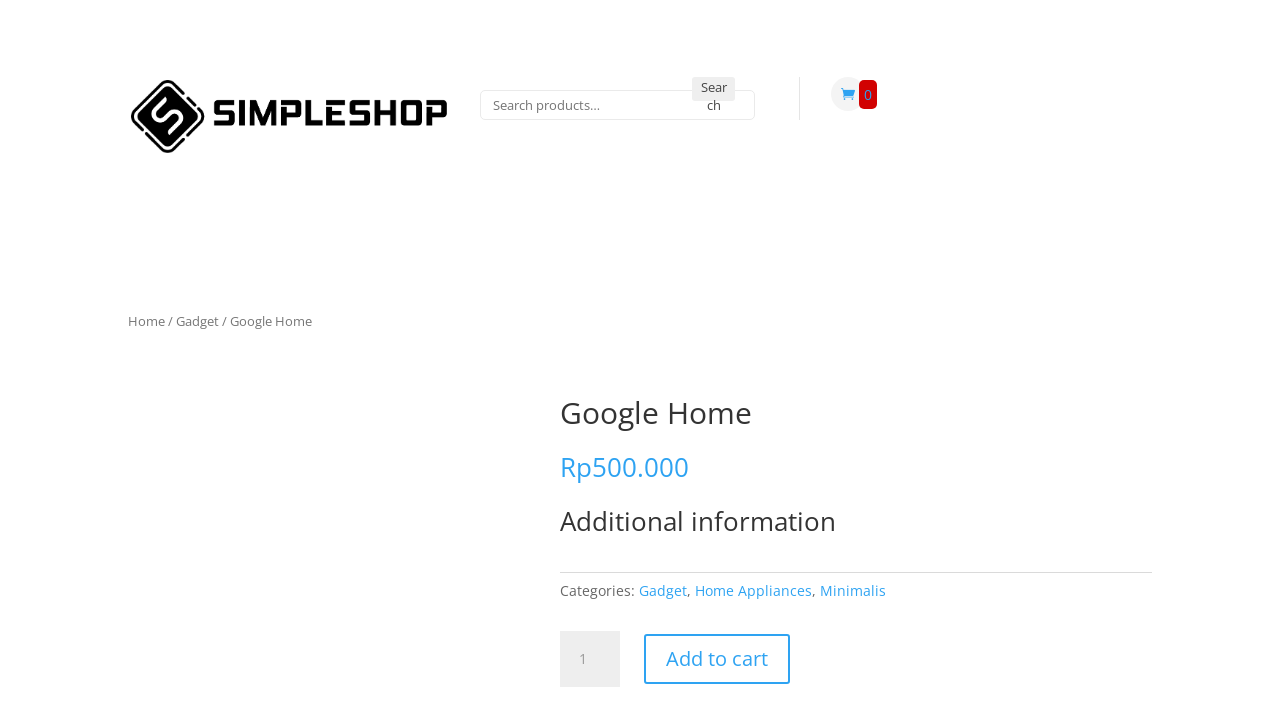

Retrieved product title: 'Google Home'
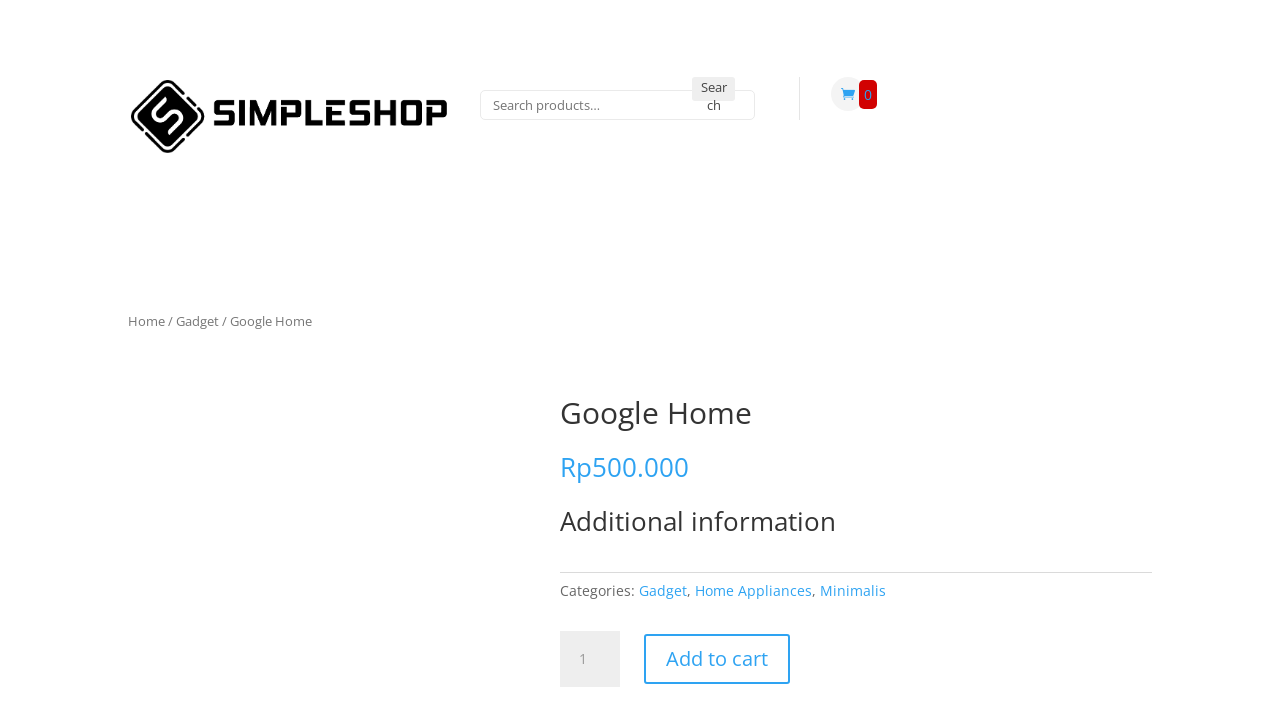

Verified product title matches 'Google Home'
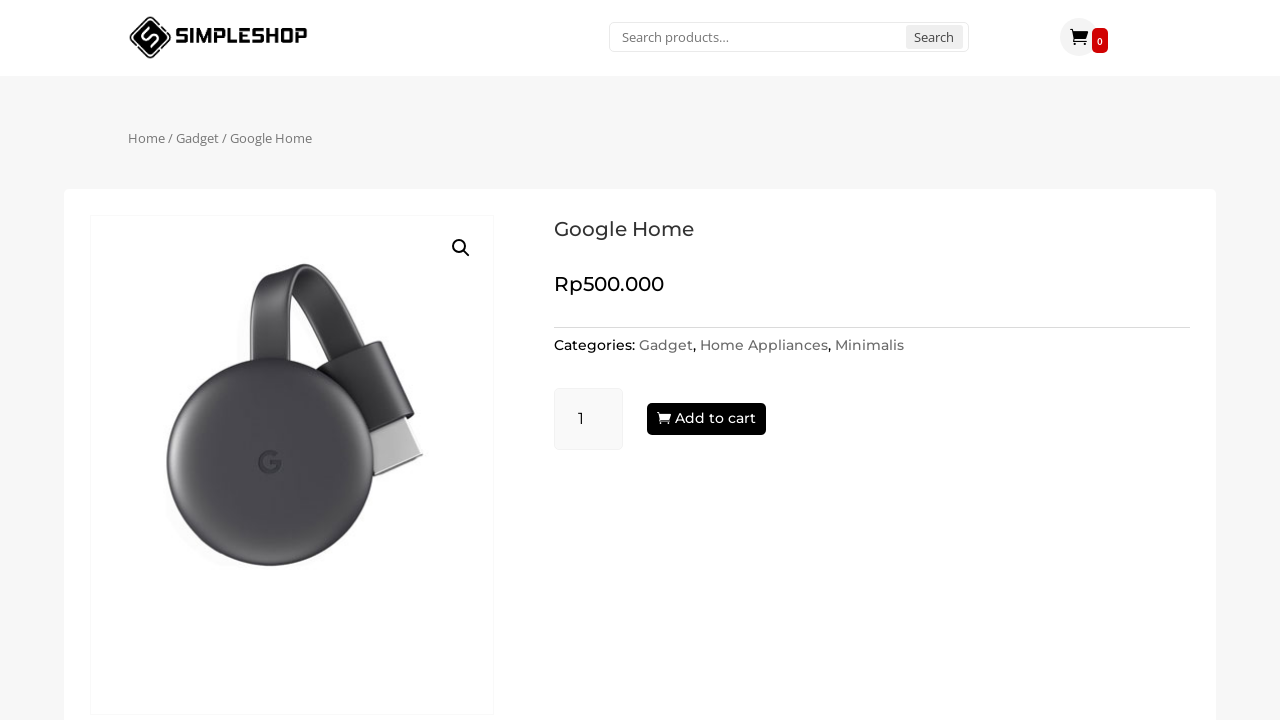

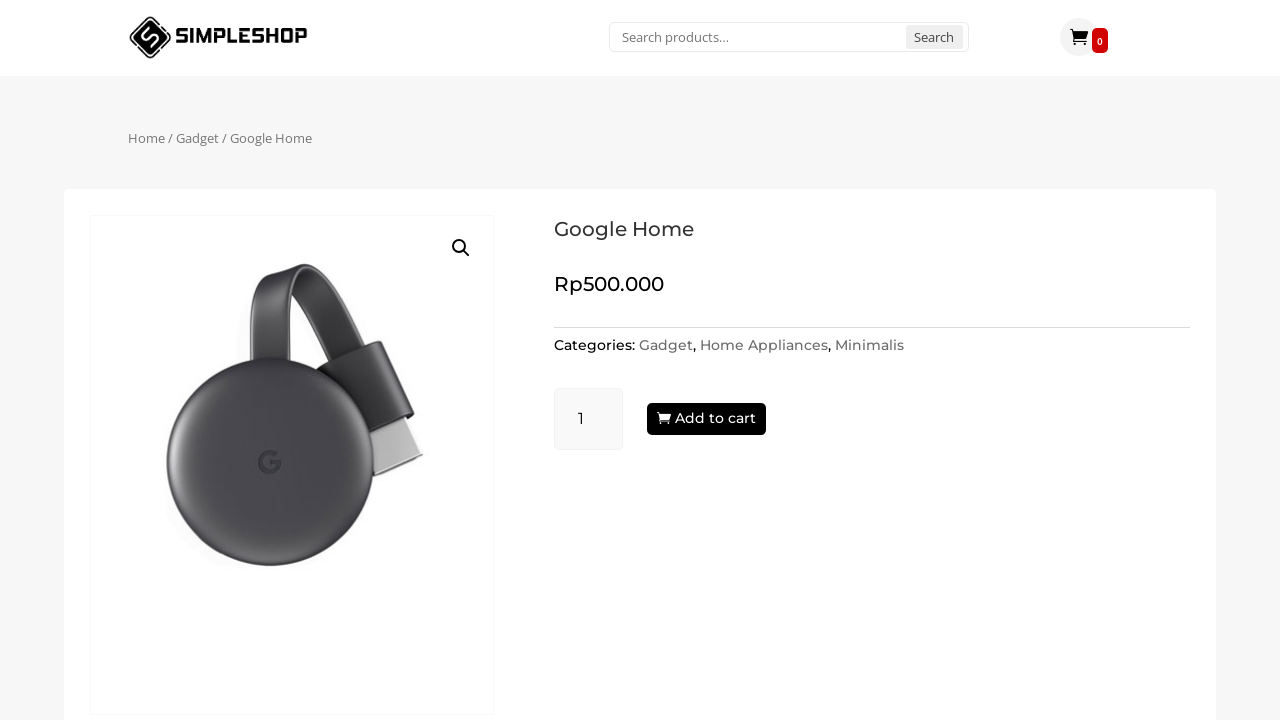